Navigates through Vtiger demo site, opens a new window via link click, switches to it, hovers over Company menu and navigates to Contact Us page

Starting URL: https://demo.vtiger.com/vtigercrm/

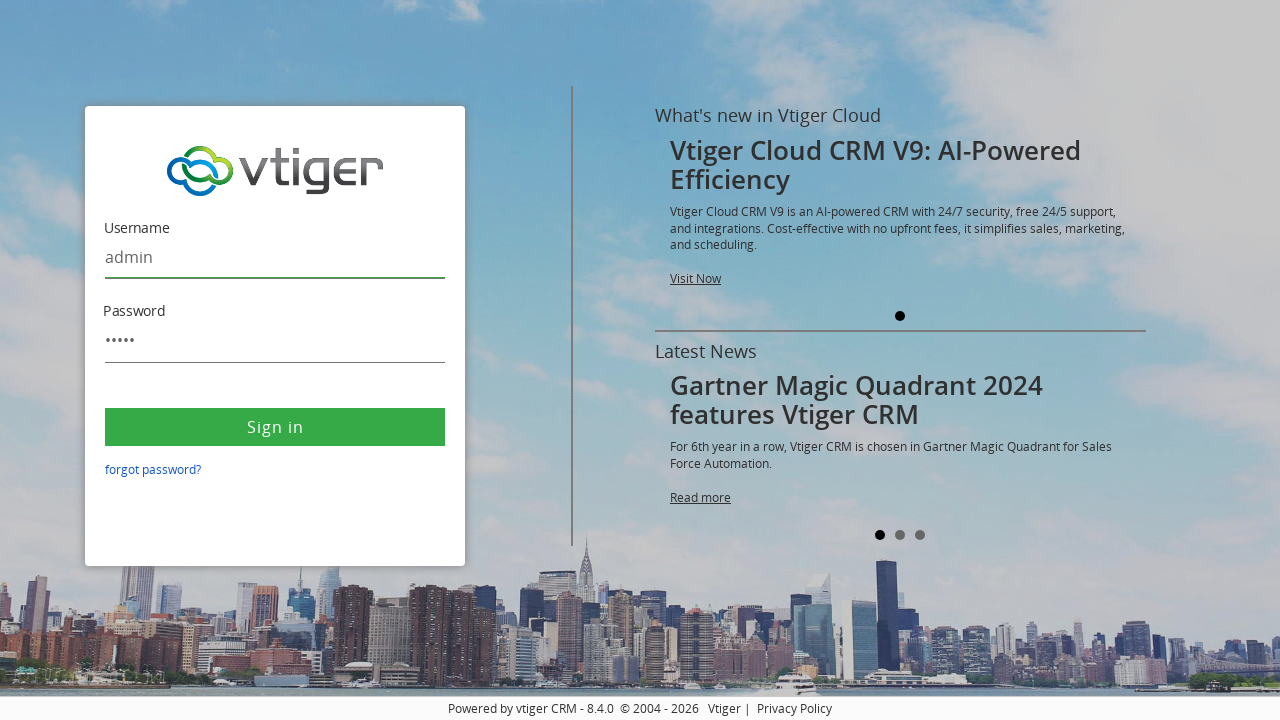

Clicked Vtiger link to open new window at (724, 708) on a:has-text('Vtiger')
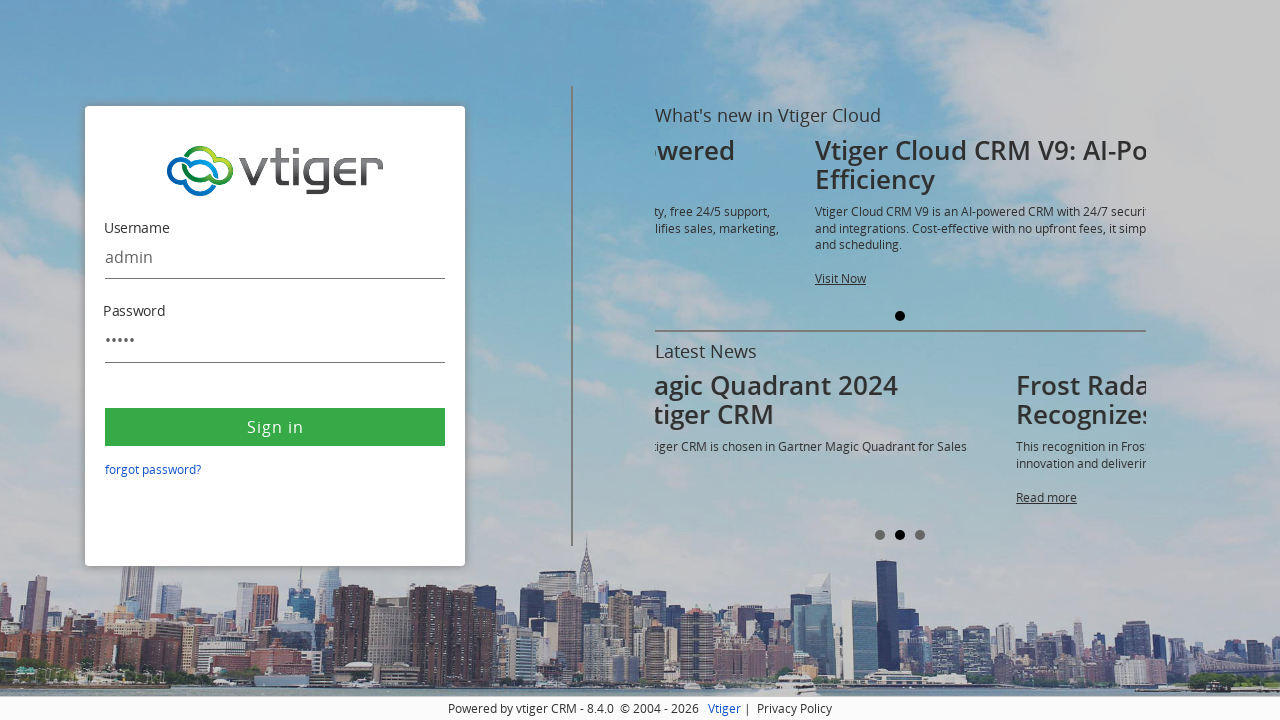

New page loaded and ready
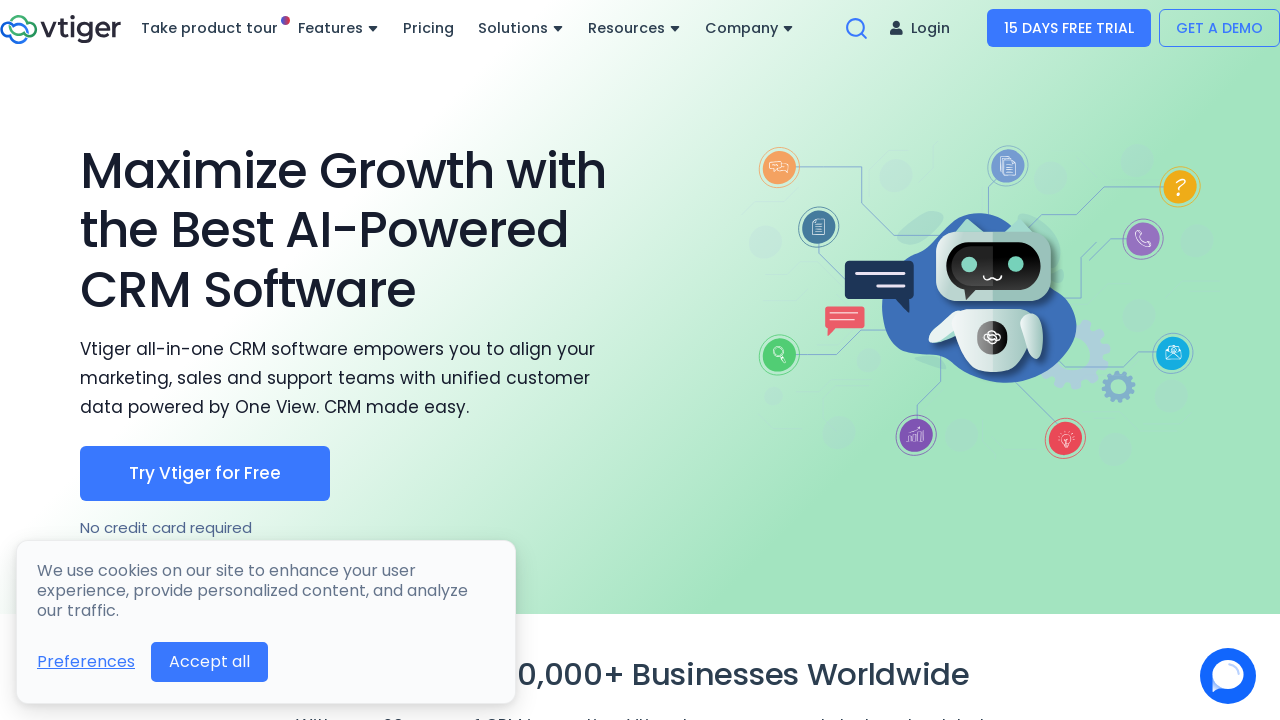

Hovered over Company menu item at (750, 28) on a:has-text('Company')
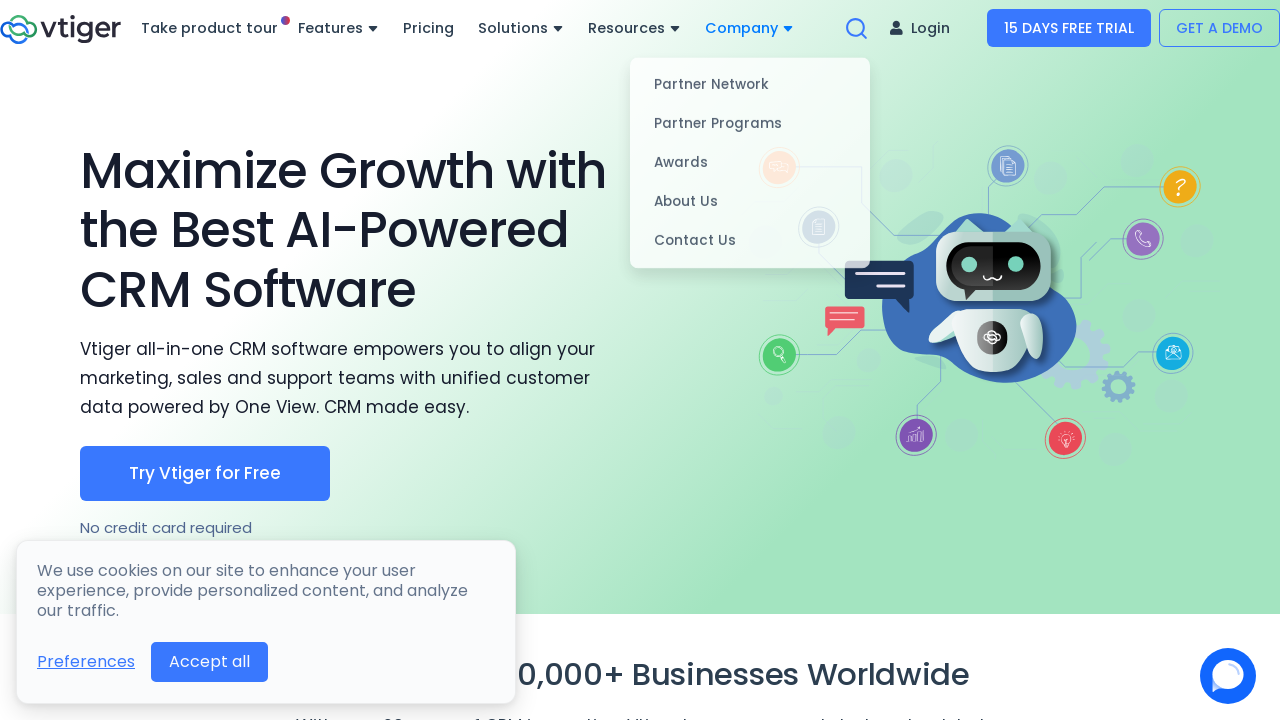

Clicked on Contact Us link at (750, 239) on a:has-text('Contact Us')
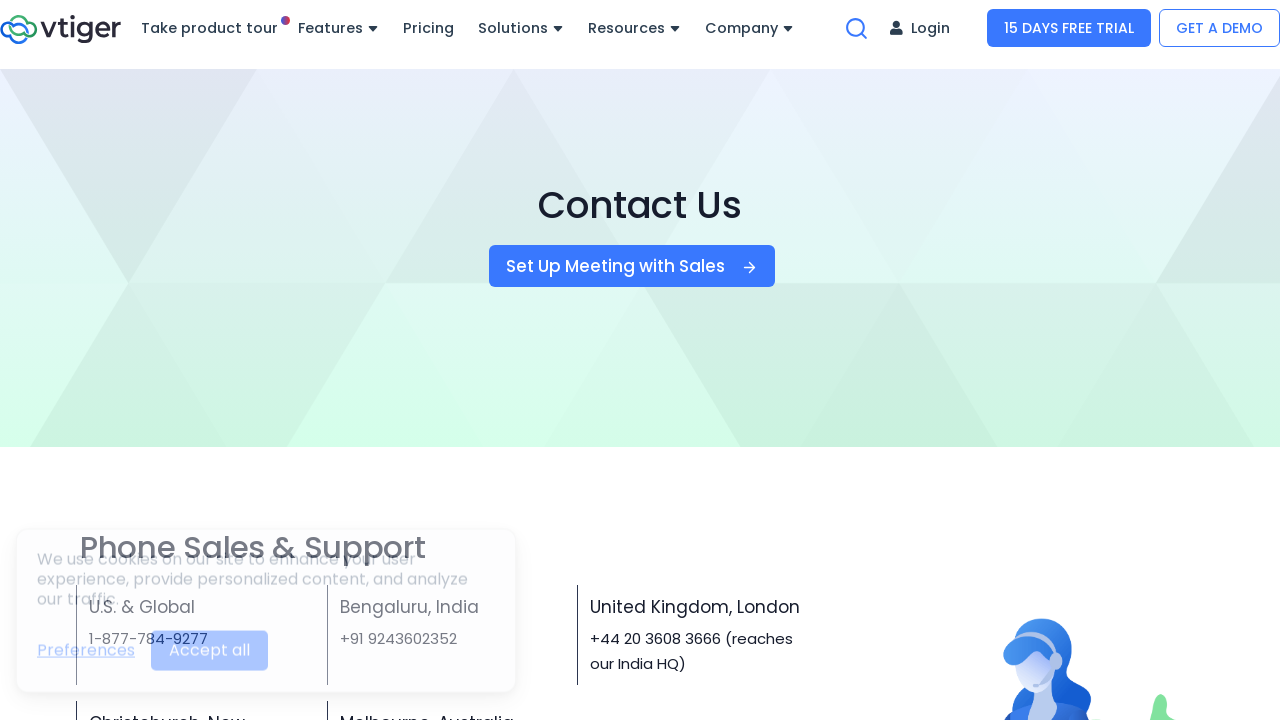

Contact information page loaded with location details
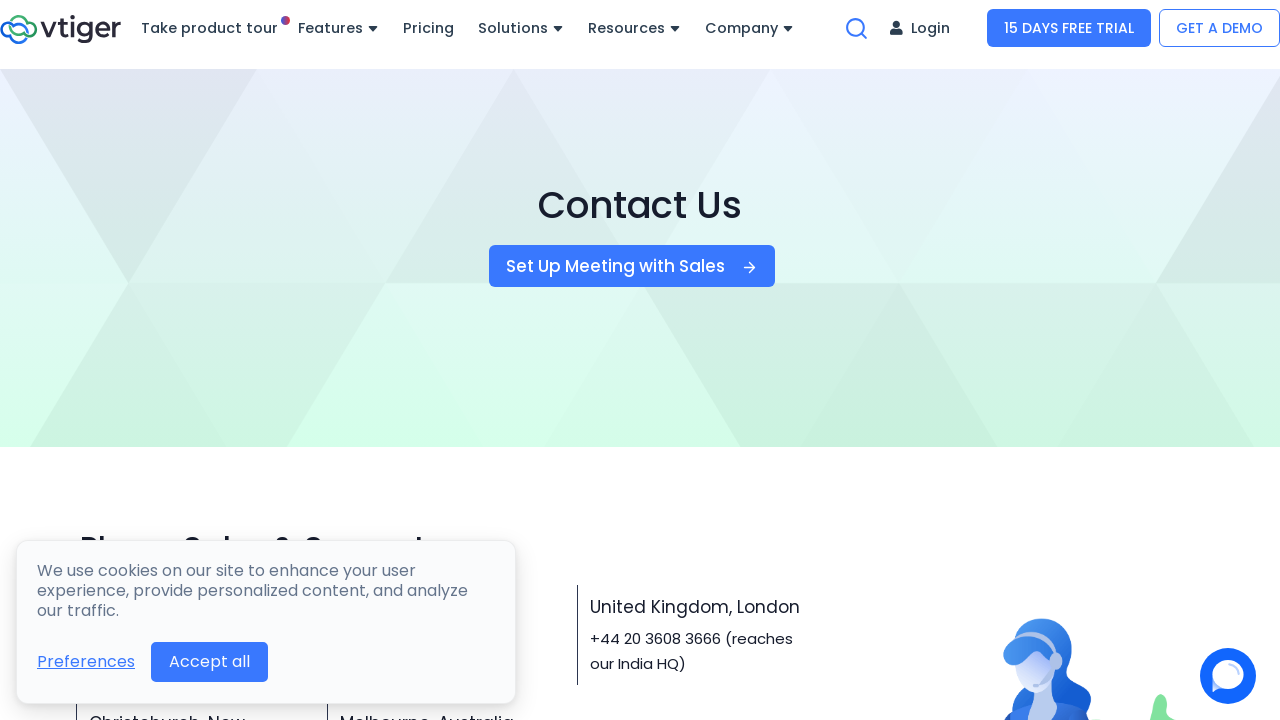

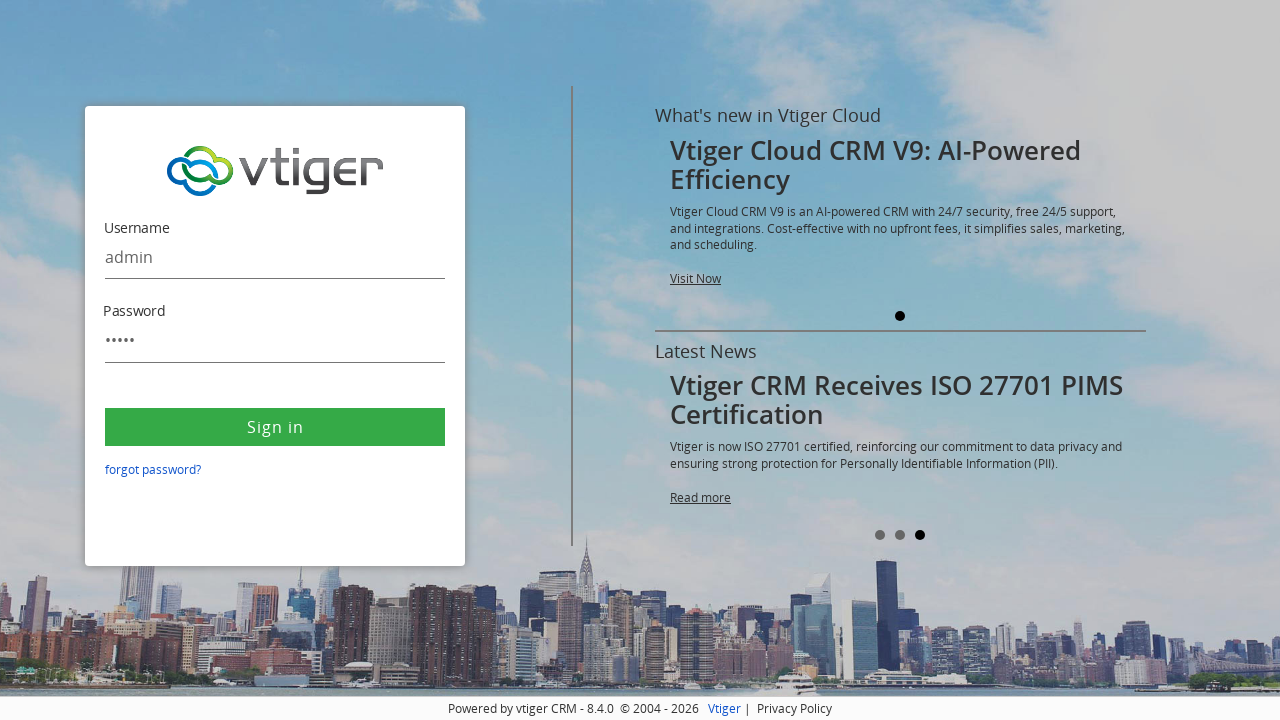